Completes a math challenge form by calculating a value from an element attribute, filling the answer, selecting checkboxes/radio buttons, and submitting the form

Starting URL: http://suninjuly.github.io/get_attribute.html

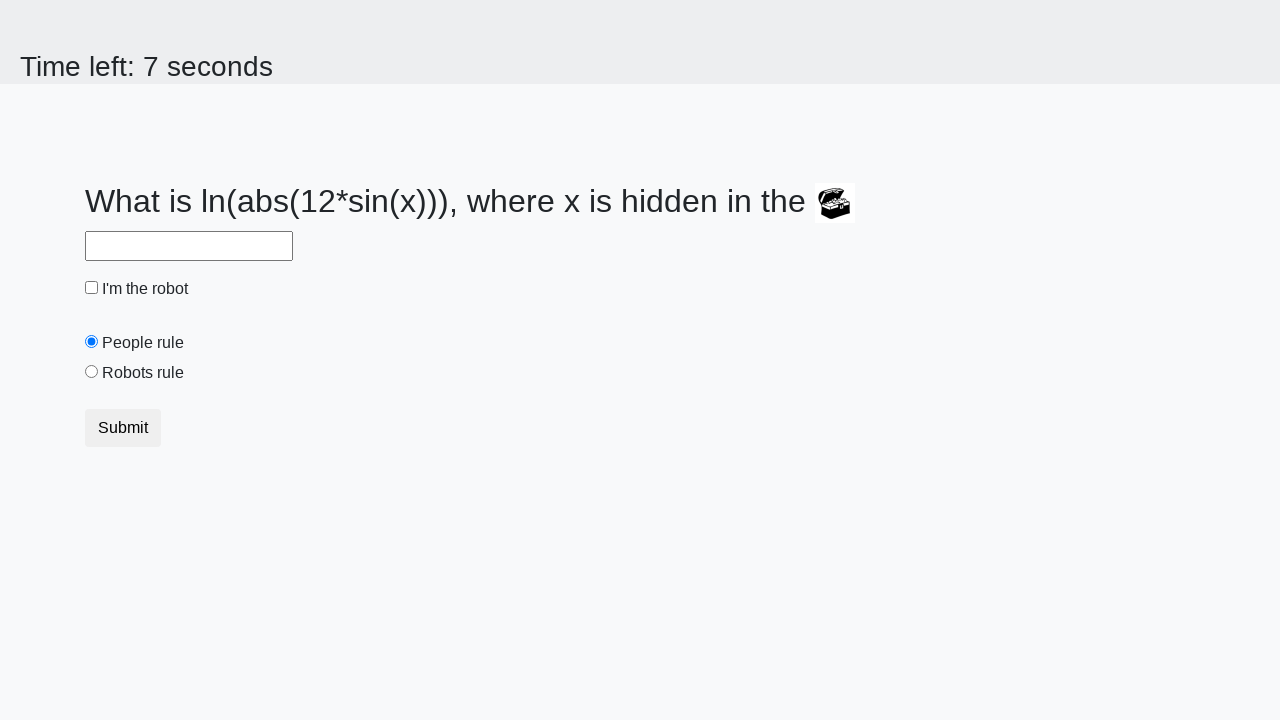

Located treasure element
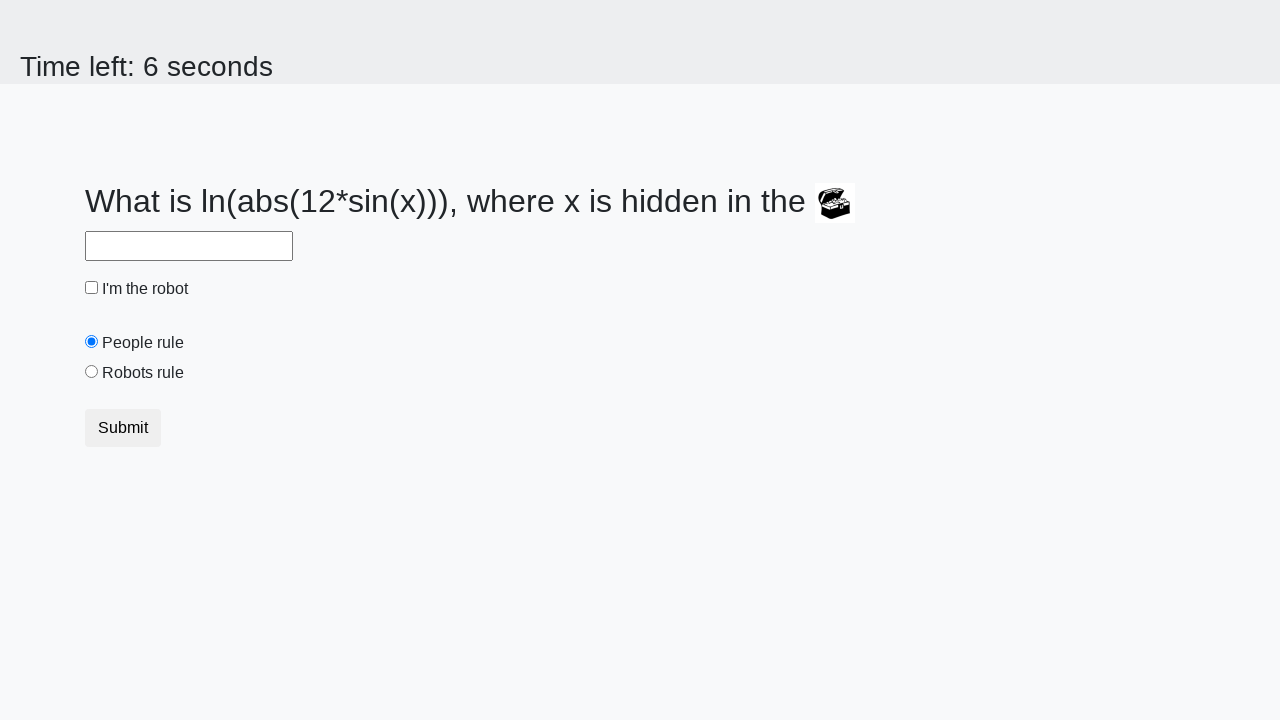

Extracted valuex attribute from treasure element
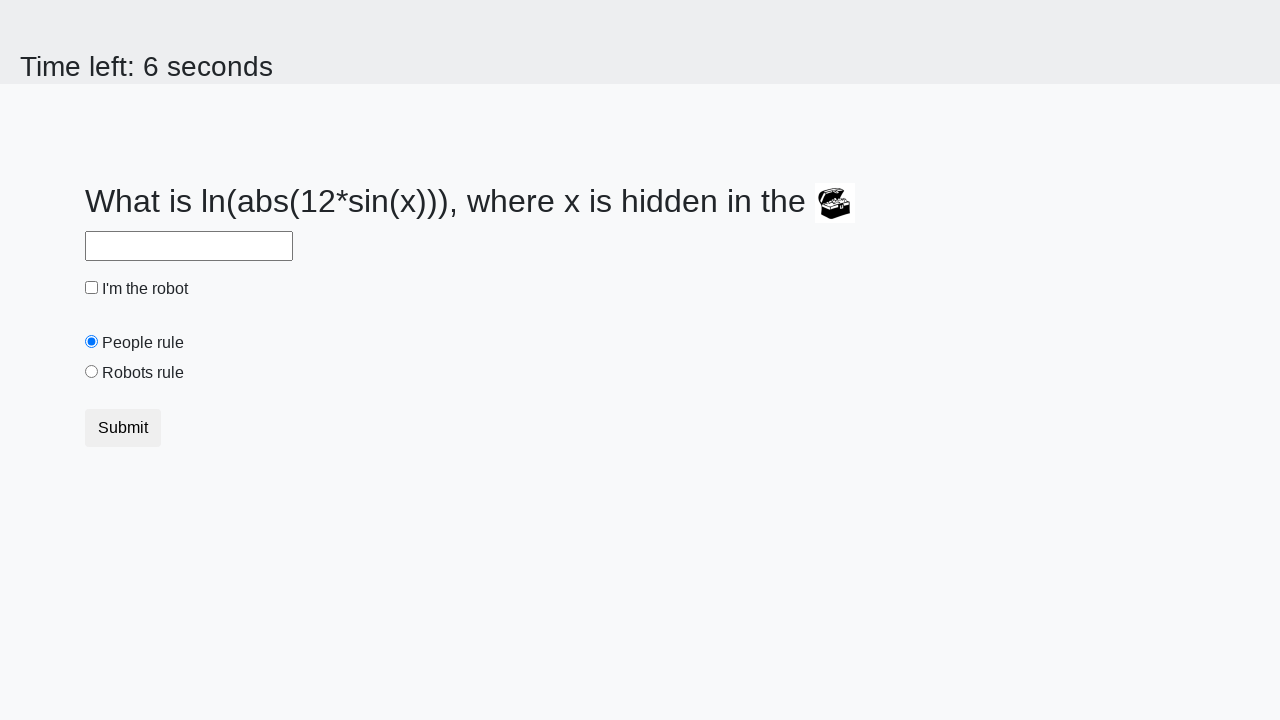

Calculated answer using logarithm formula
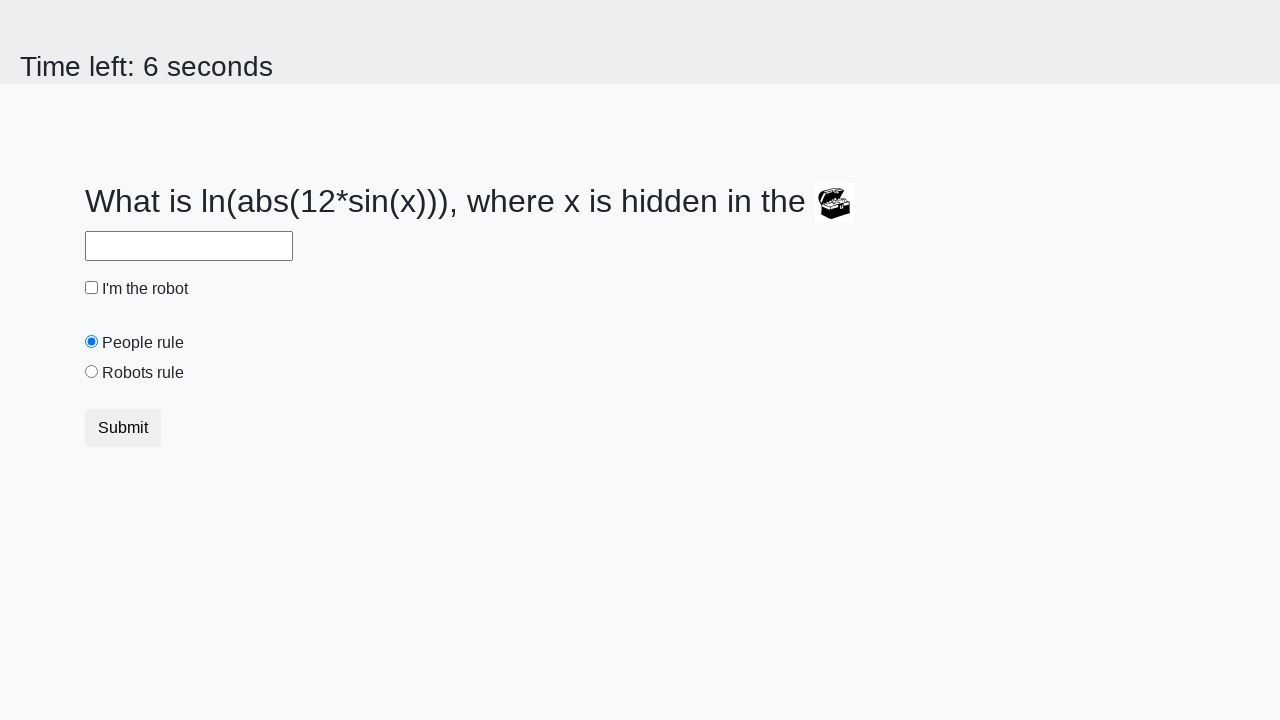

Filled answer field with calculated value on #answer
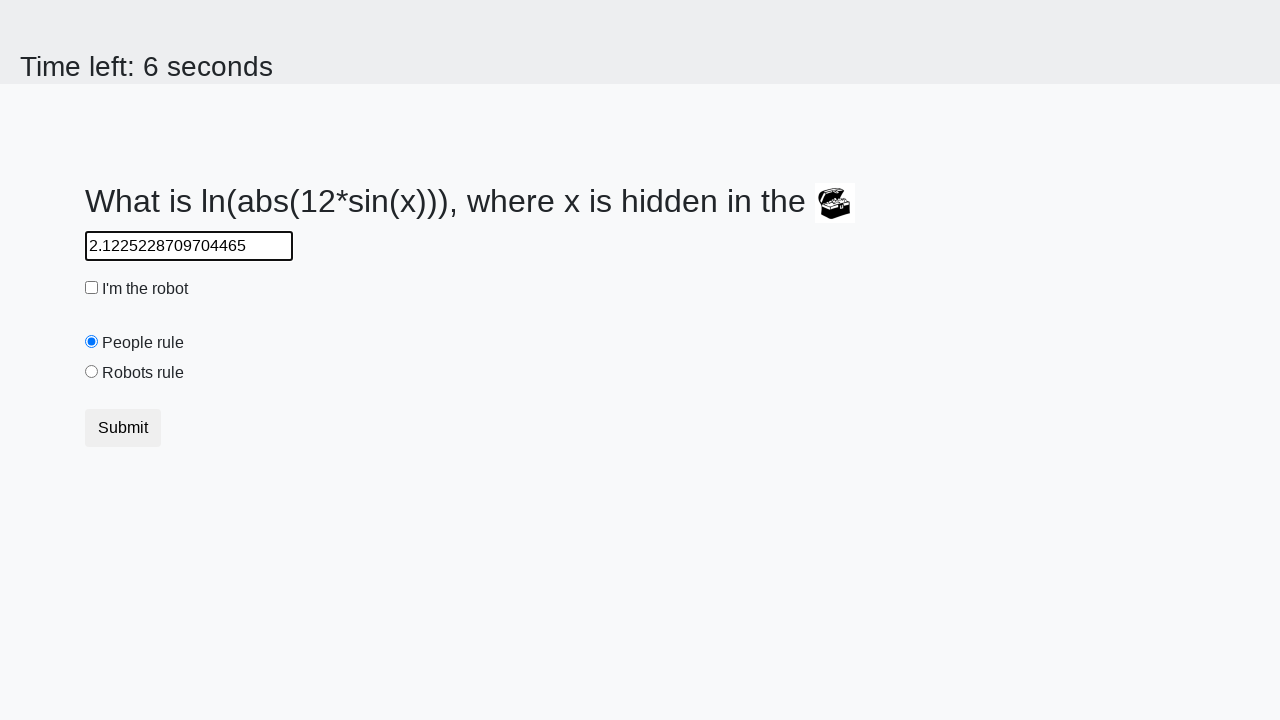

Checked the robot checkbox at (92, 288) on #robotCheckbox
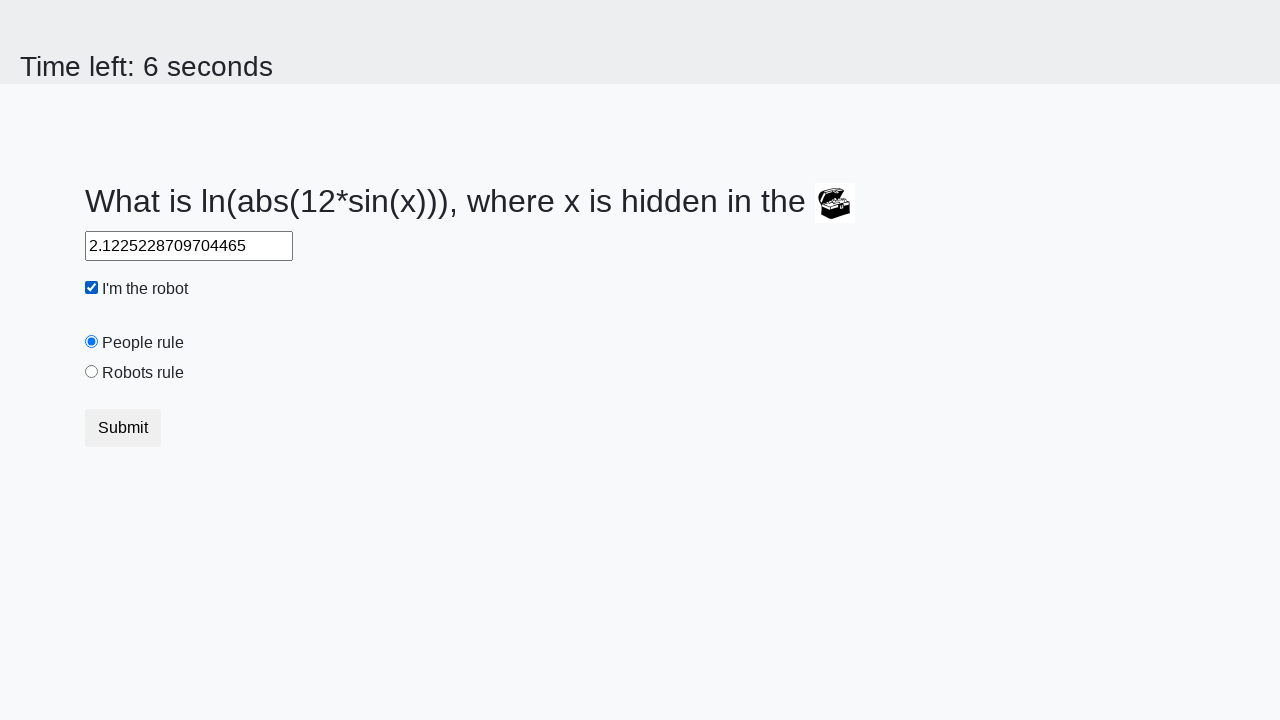

Selected the robots rule radio button at (92, 372) on #robotsRule
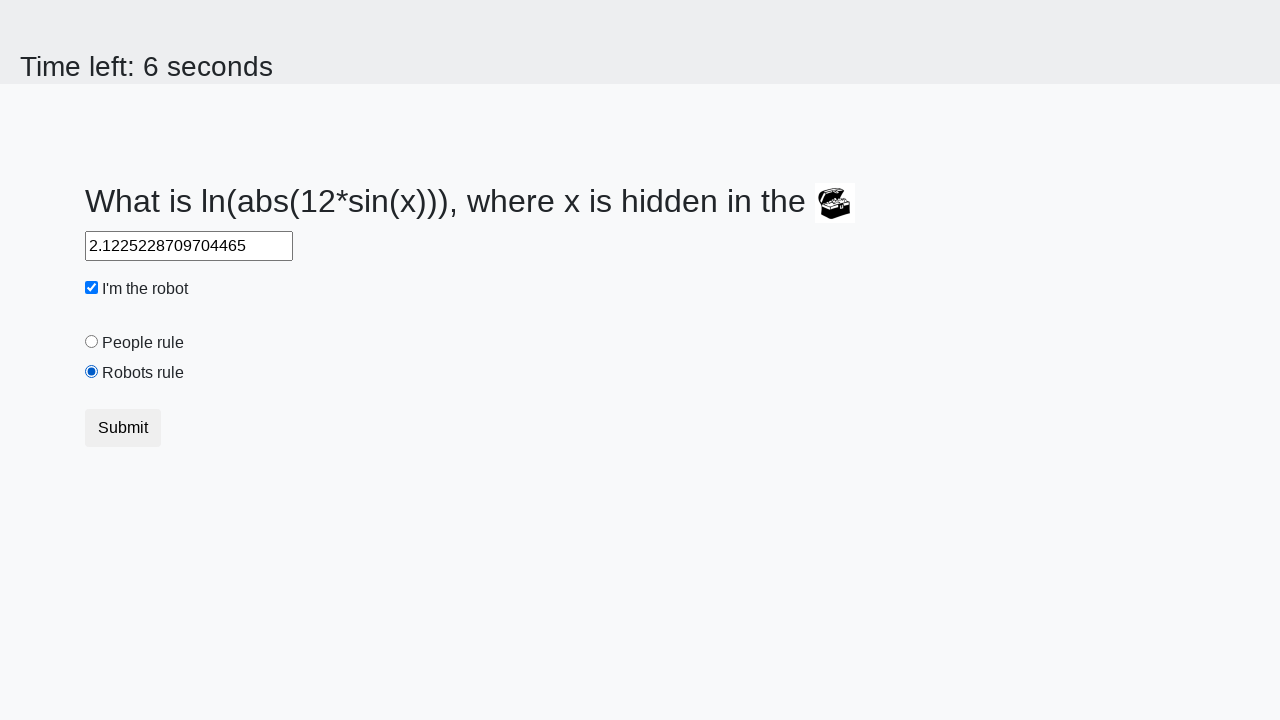

Clicked submit button to complete form at (123, 428) on .btn.btn-default
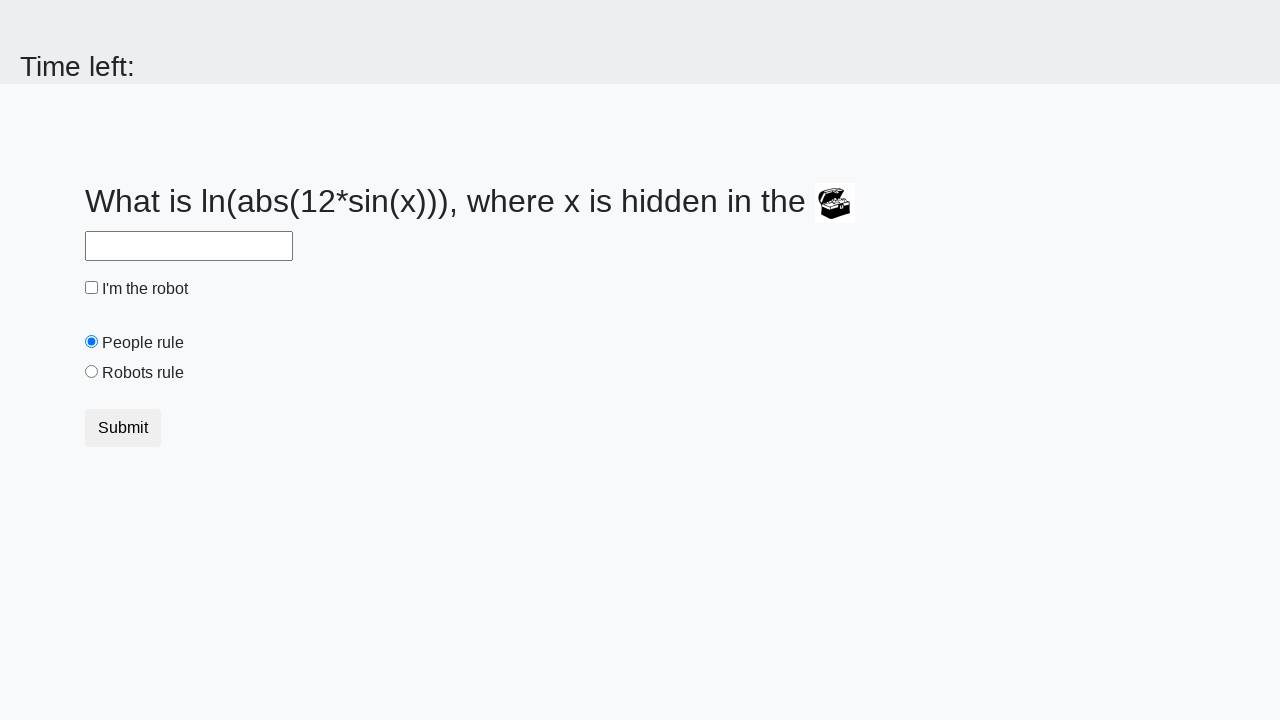

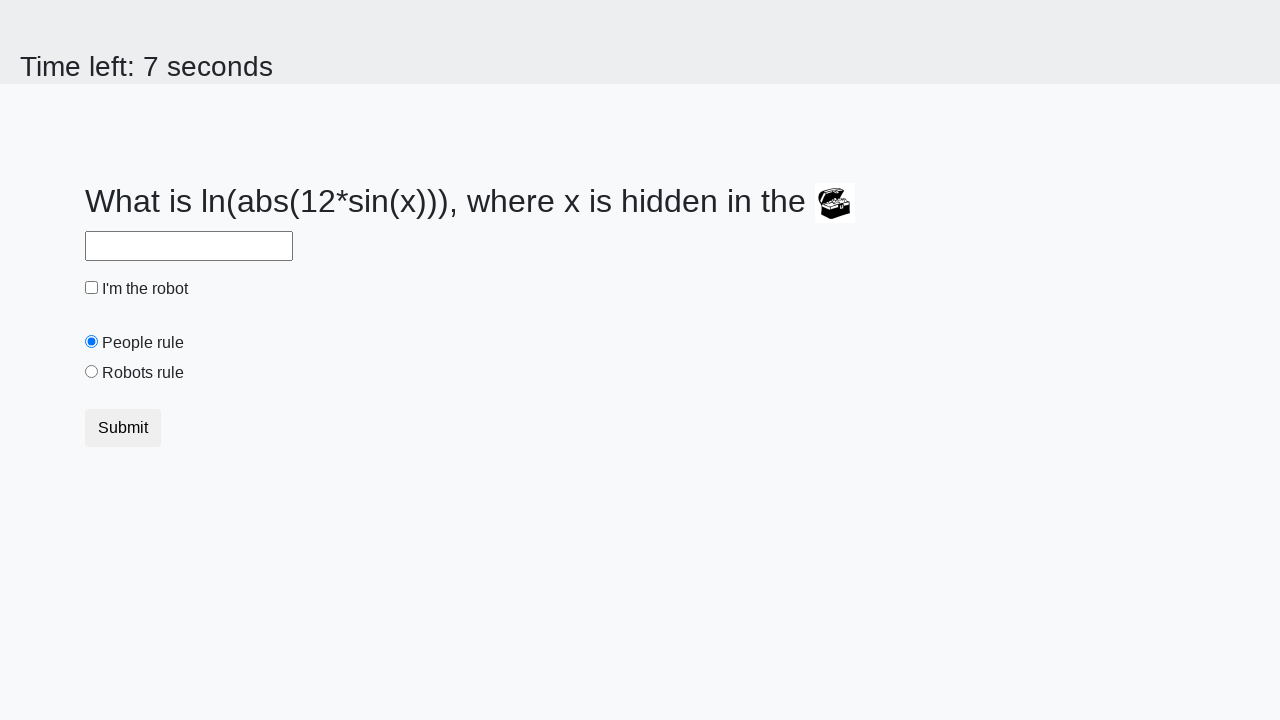